Opens a form page, switches to a new tab to extract course text from another page, then returns to fill the form with the extracted text

Starting URL: https://www.rahulshettyacademy.com/angularpractice

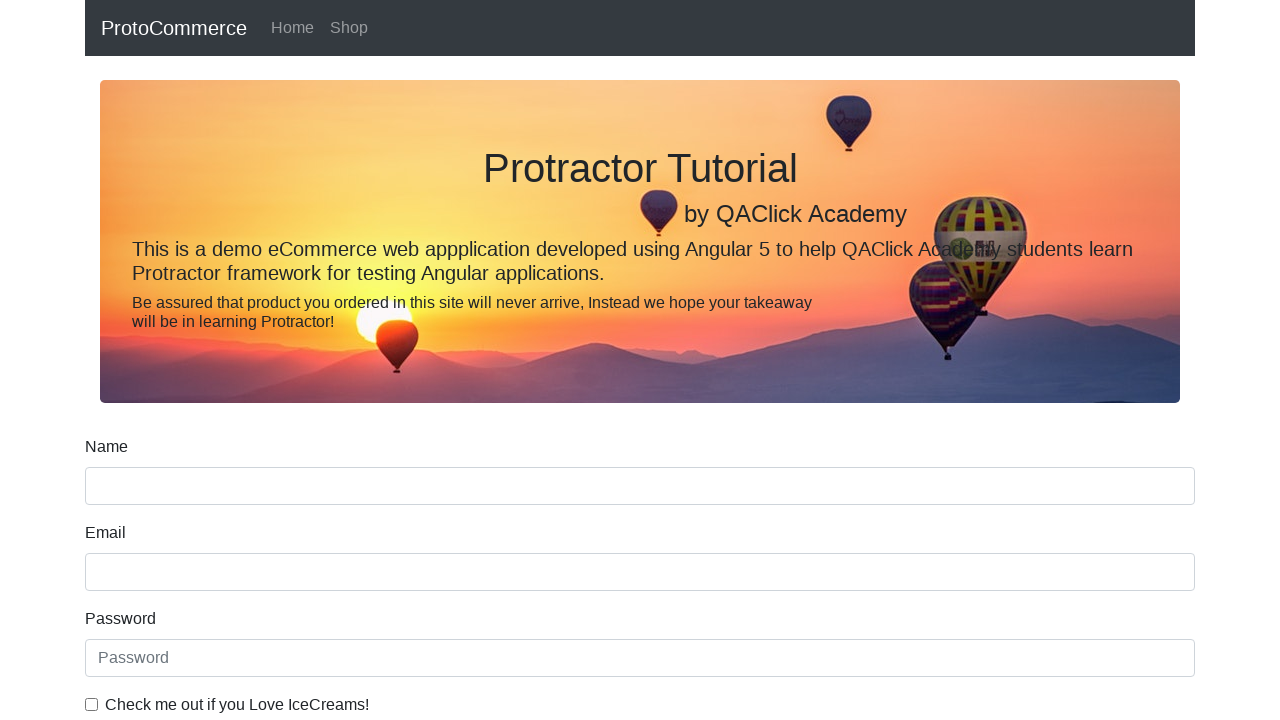

Opened a new tab
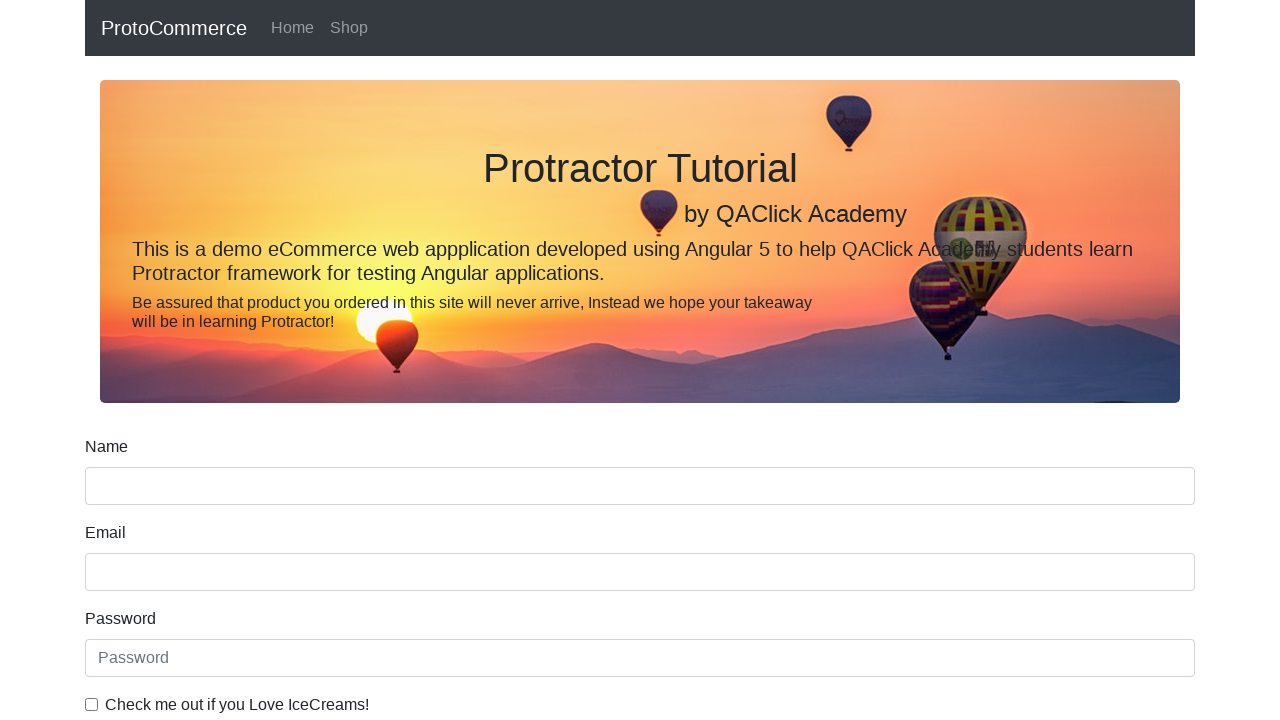

Navigated new tab to Rahul Shetty Academy homepage
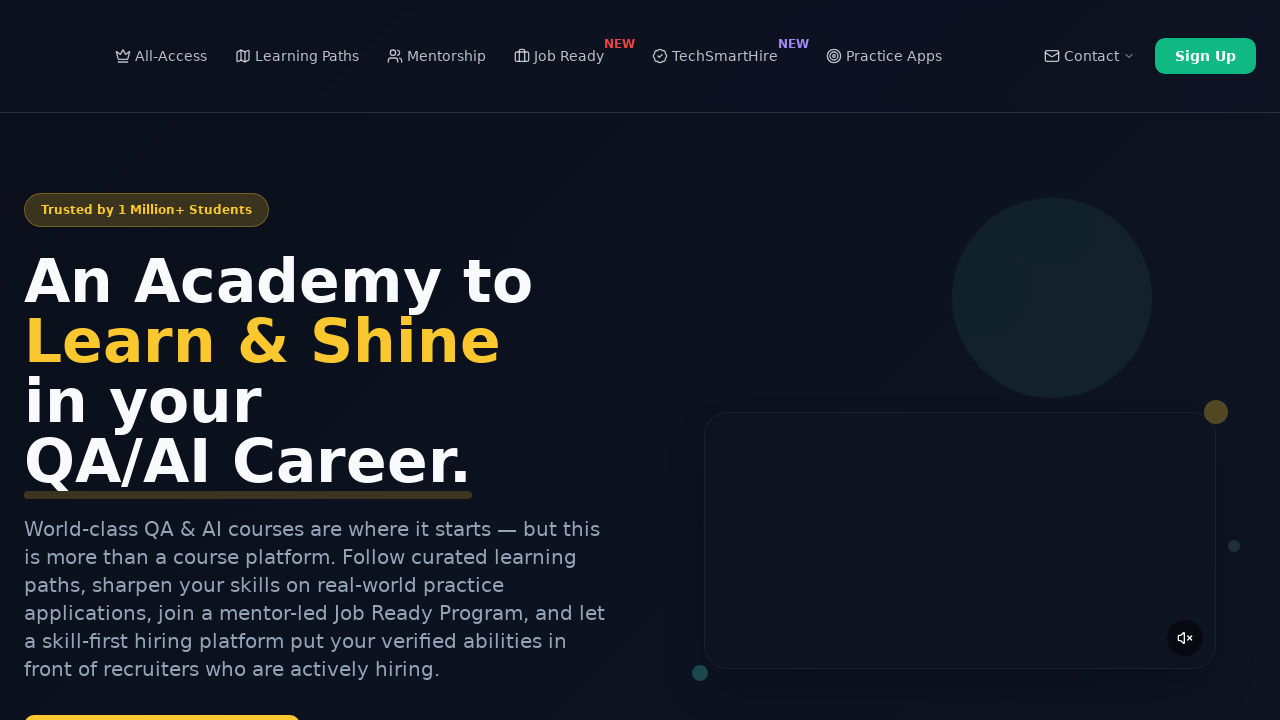

Located course links on the page
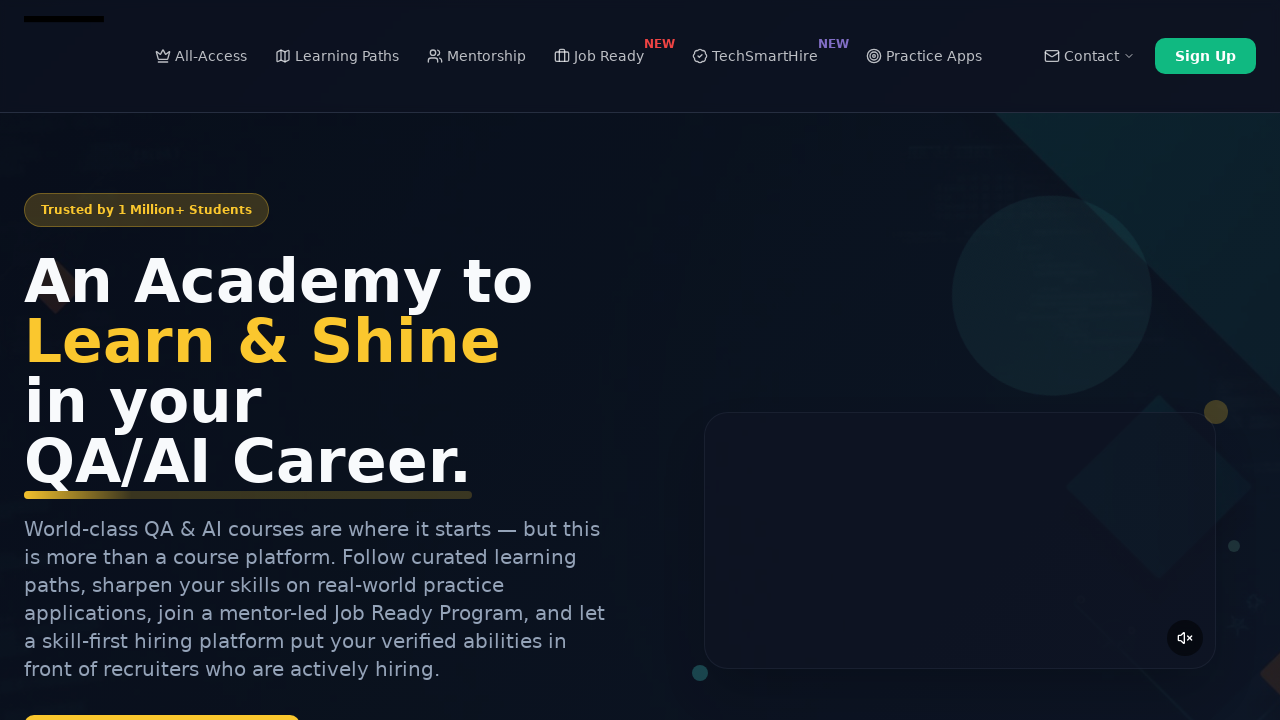

Extracted course text: 'Playwright Testing'
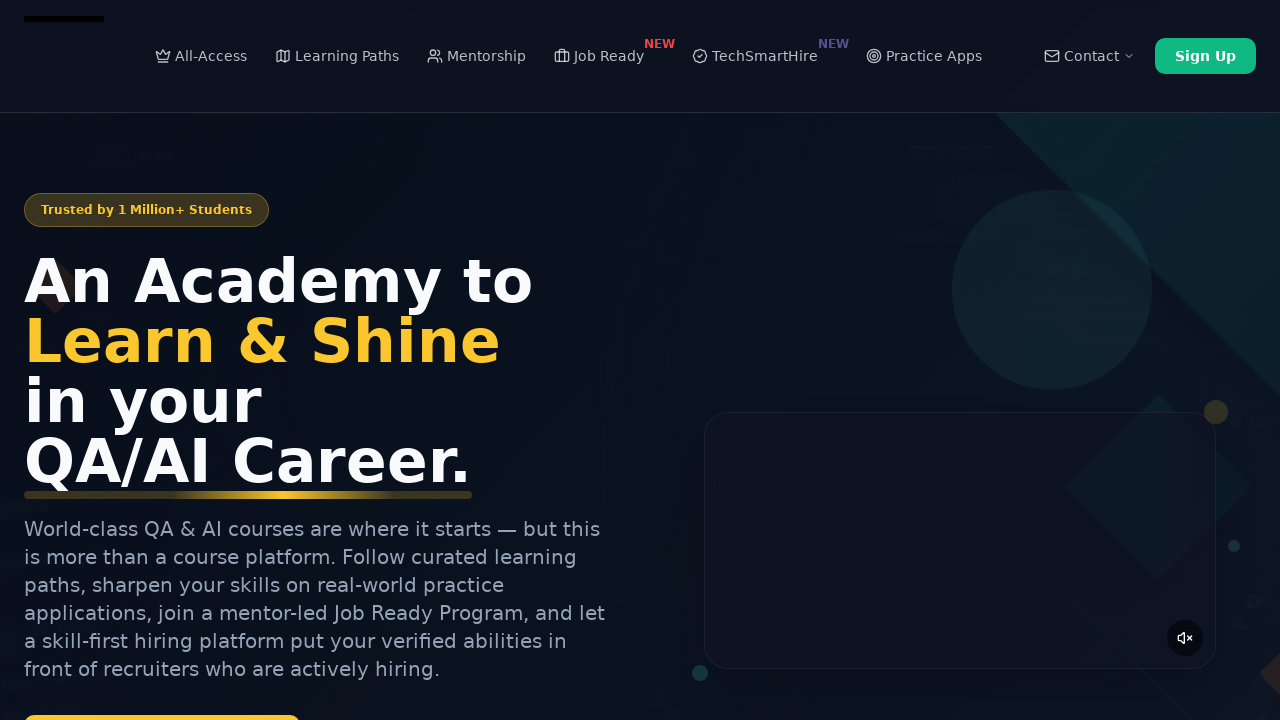

Closed the new tab
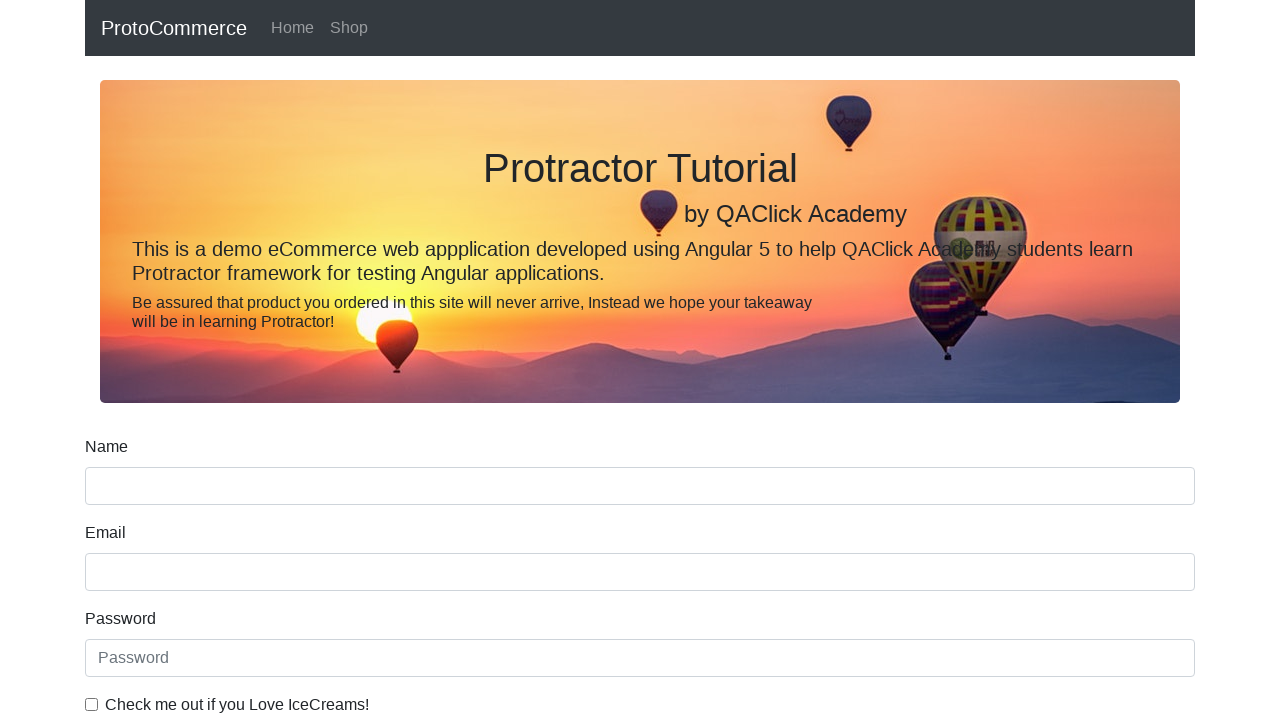

Filled name field with extracted course text: 'Playwright Testing' on input[name='name']
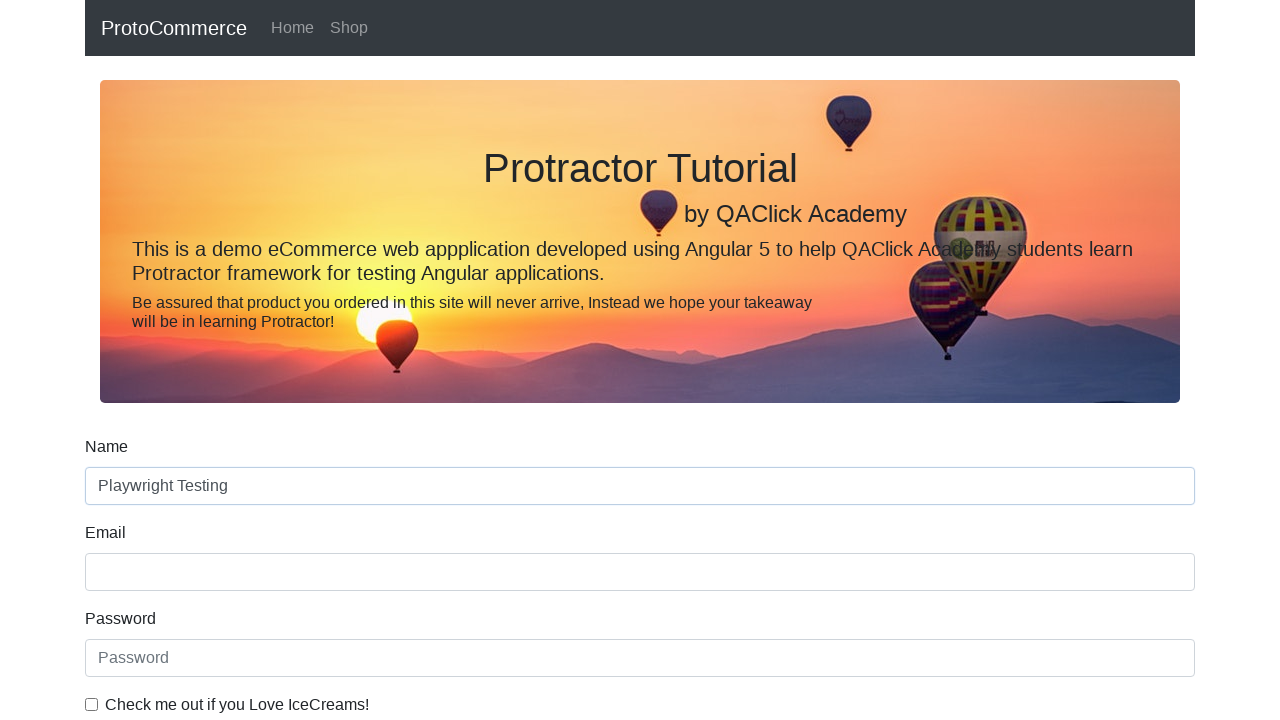

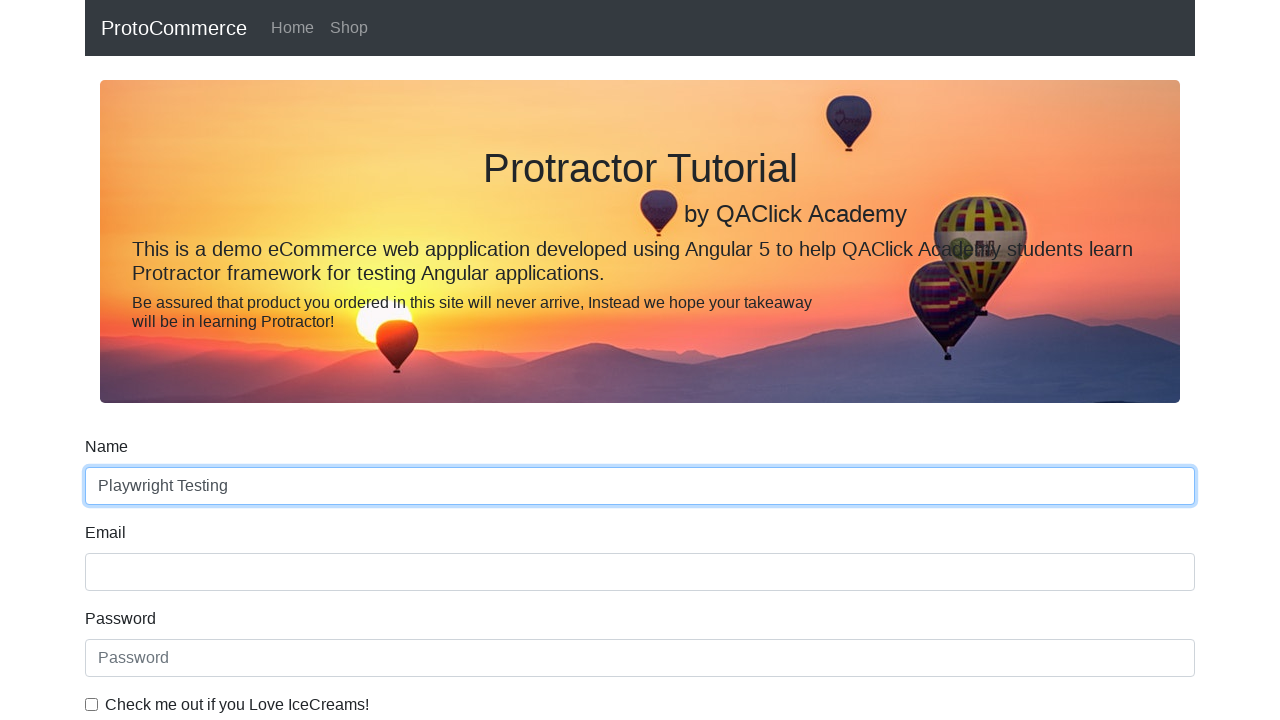